Tests that clicking the request button after entering a valid email displays a success alert message

Starting URL: https://library-app.firebaseapp.com

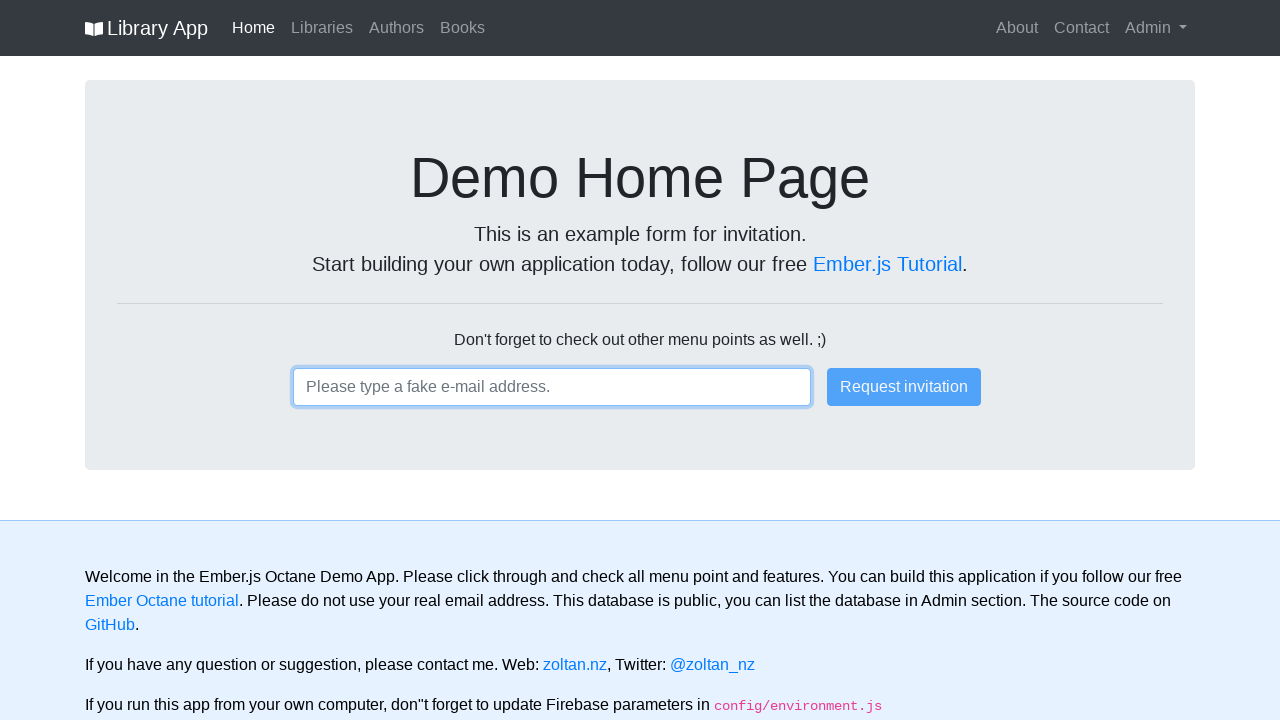

Entered valid email 'user@username.com' in input field on input
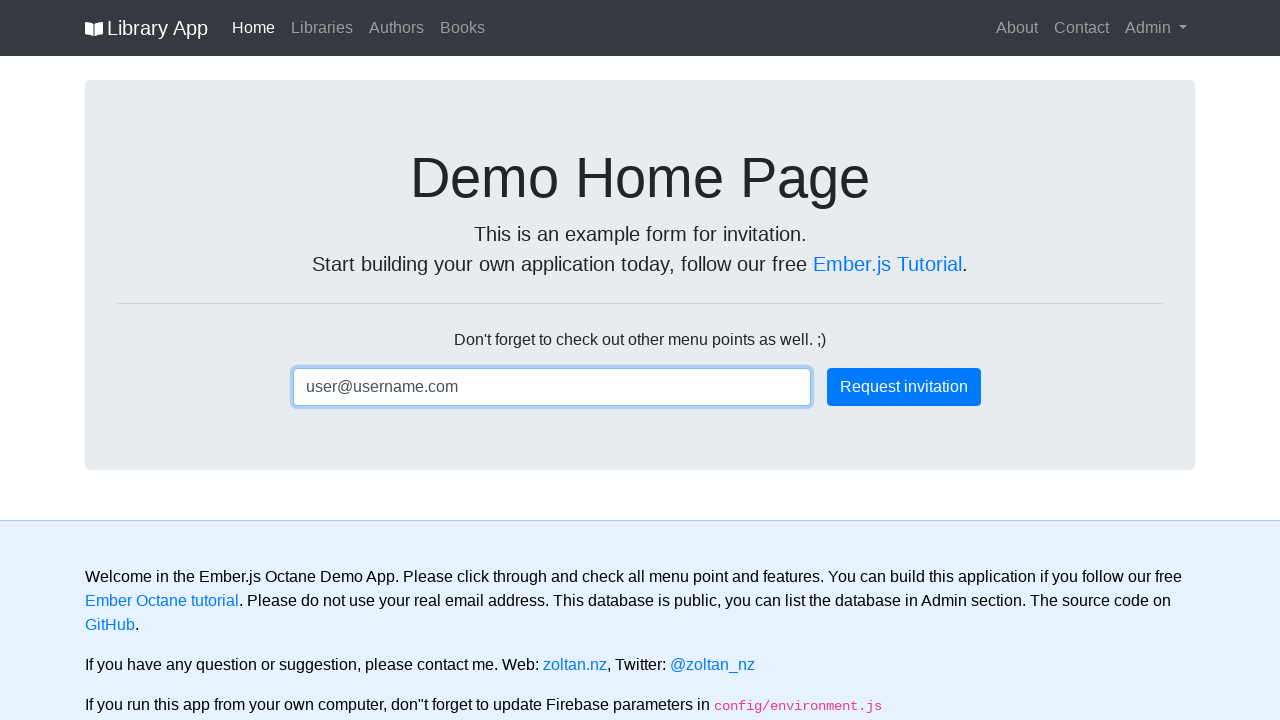

Clicked request button at (904, 387) on .btn-primary
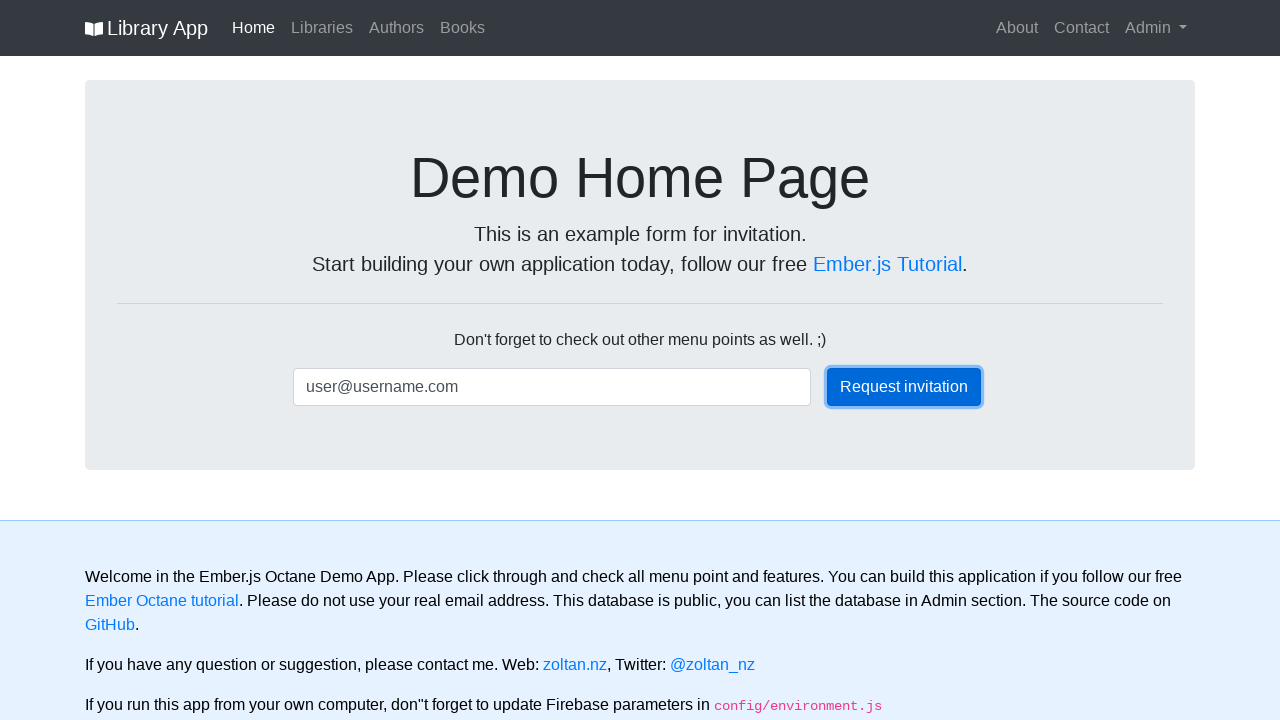

Success alert message appeared after button click
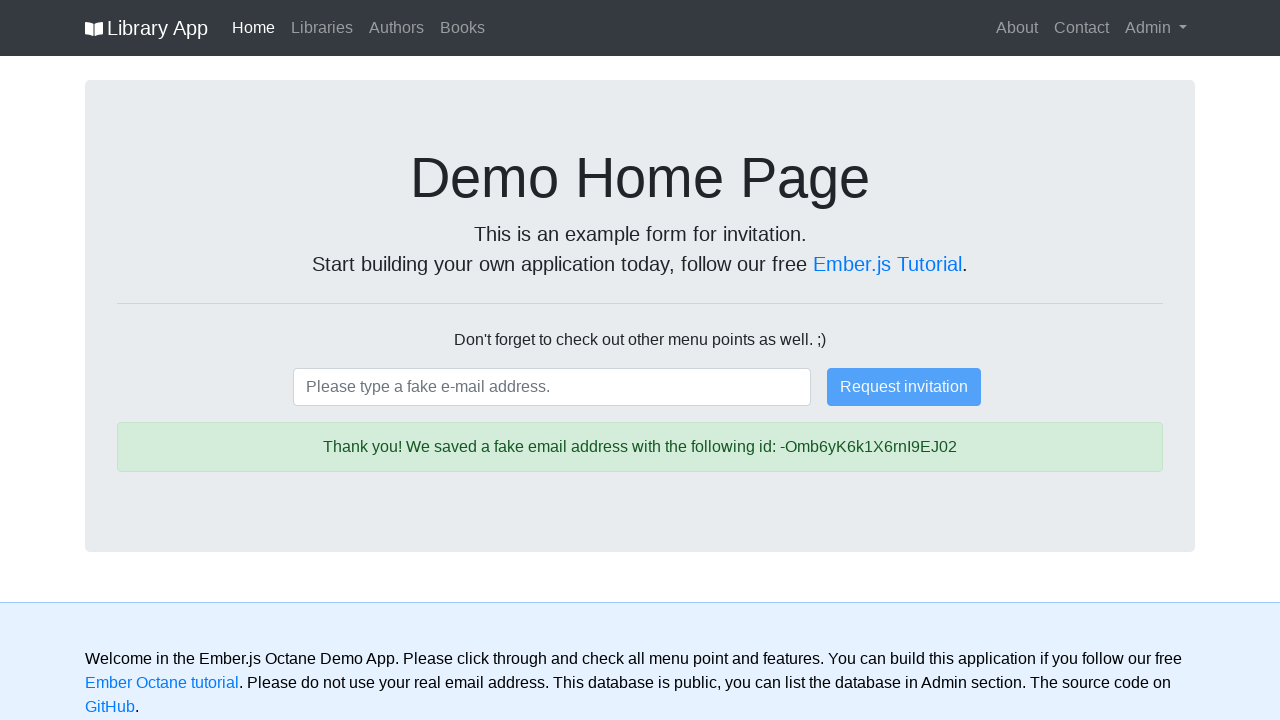

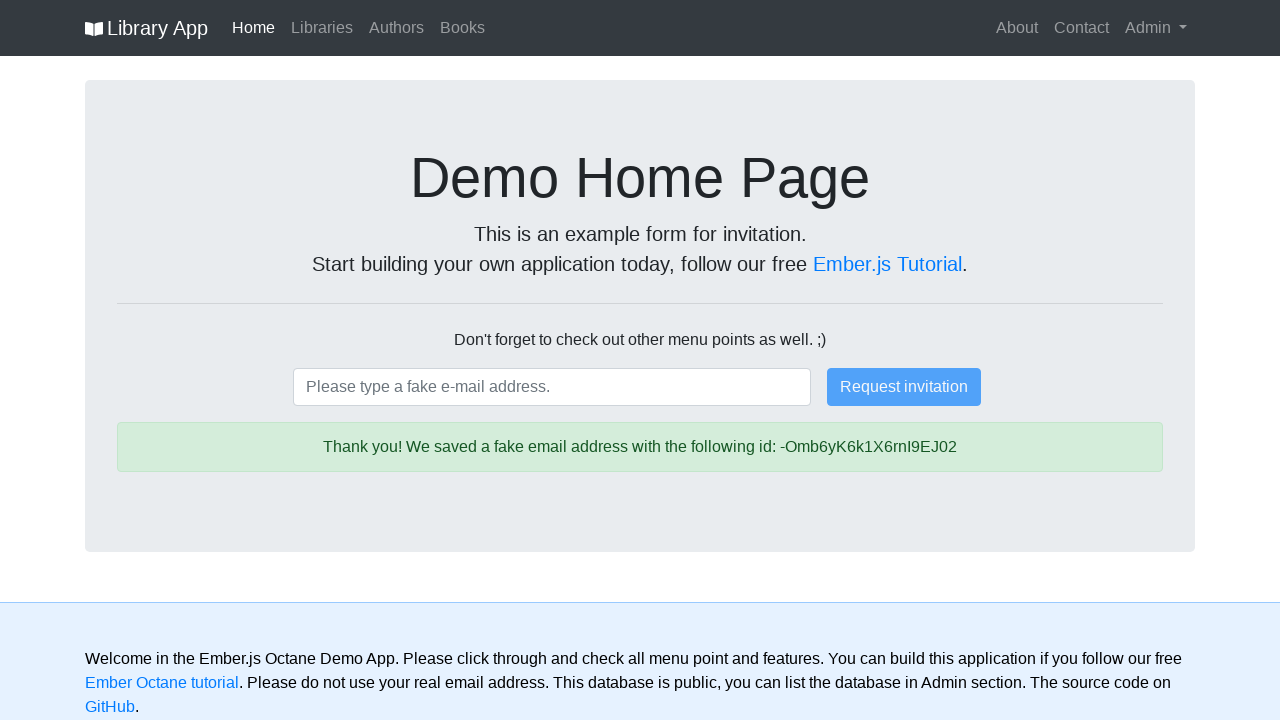